Tests student table filtering and search functionality by selecting filter criteria, searching for a specific class, verifying filtered results, then clearing the search to verify all records are displayed

Starting URL: https://material.playwrightvn.com/021-import-export.html

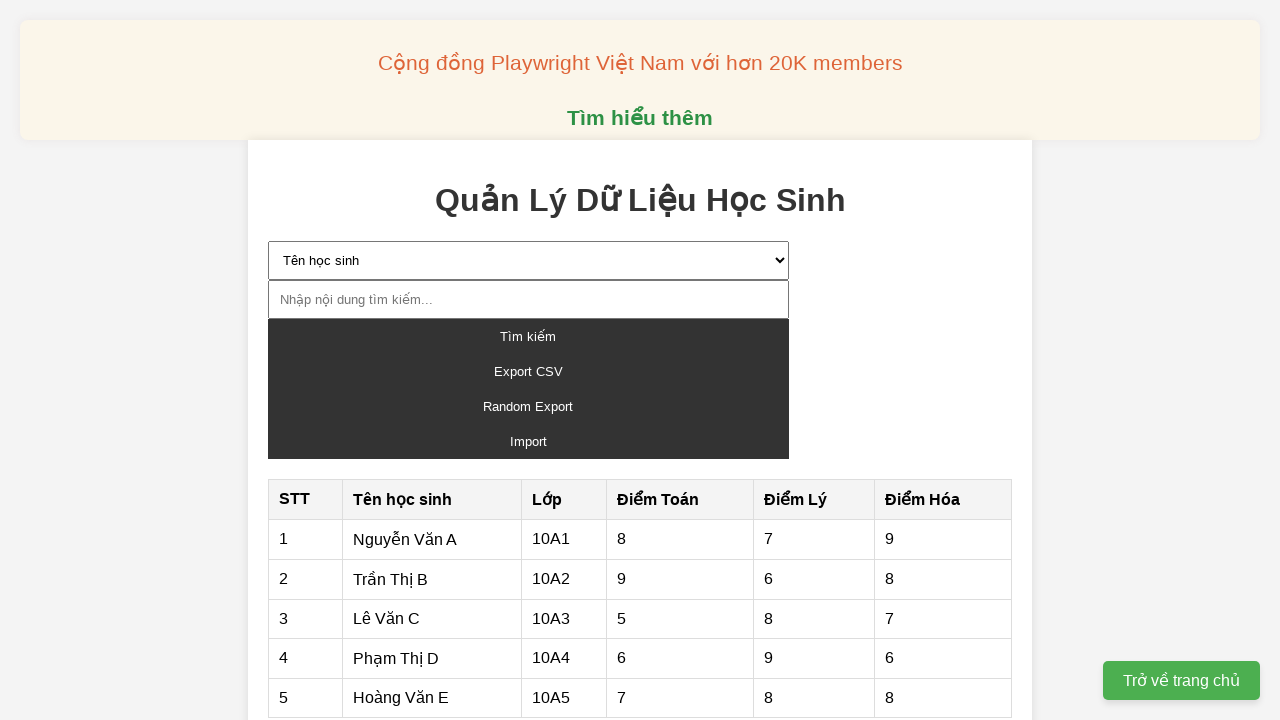

Selected 'Lớp' (Class) from filter dropdown on select#filterCriteria
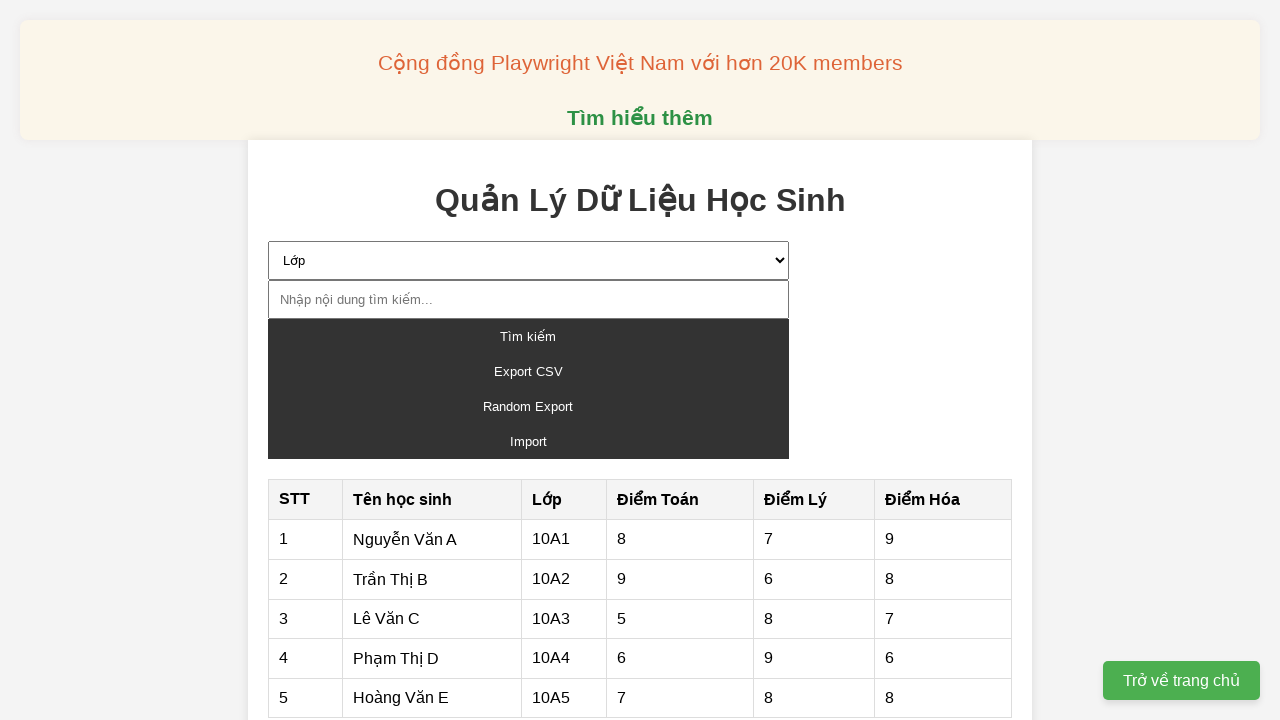

Filled search input with 'A4' on input#searchInput
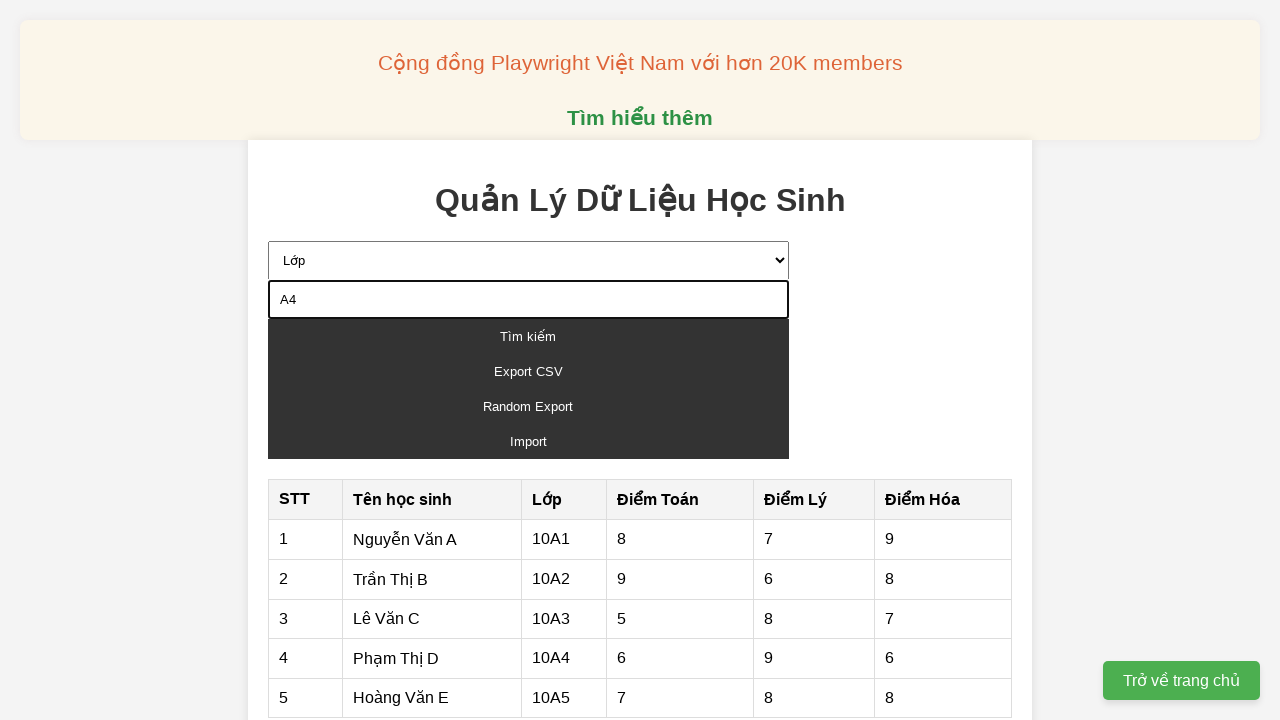

Clicked search button to apply filter at (528, 336) on button#searchButton
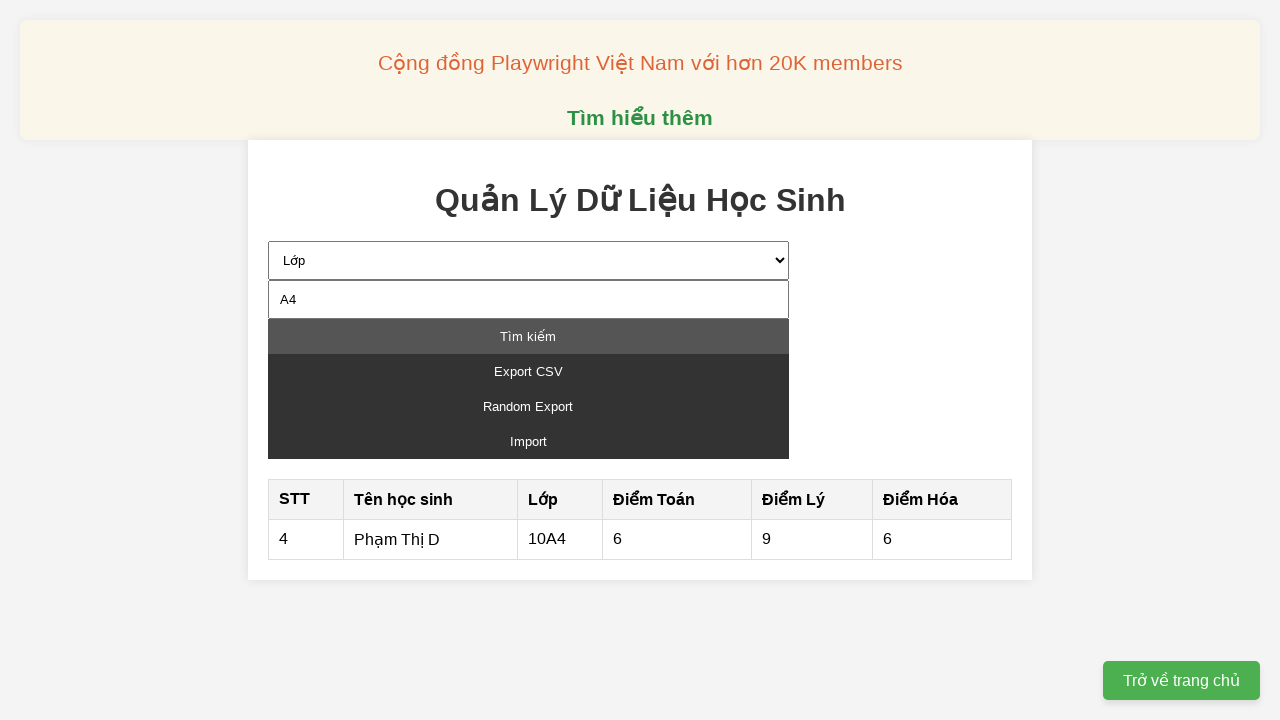

Waited for table to update
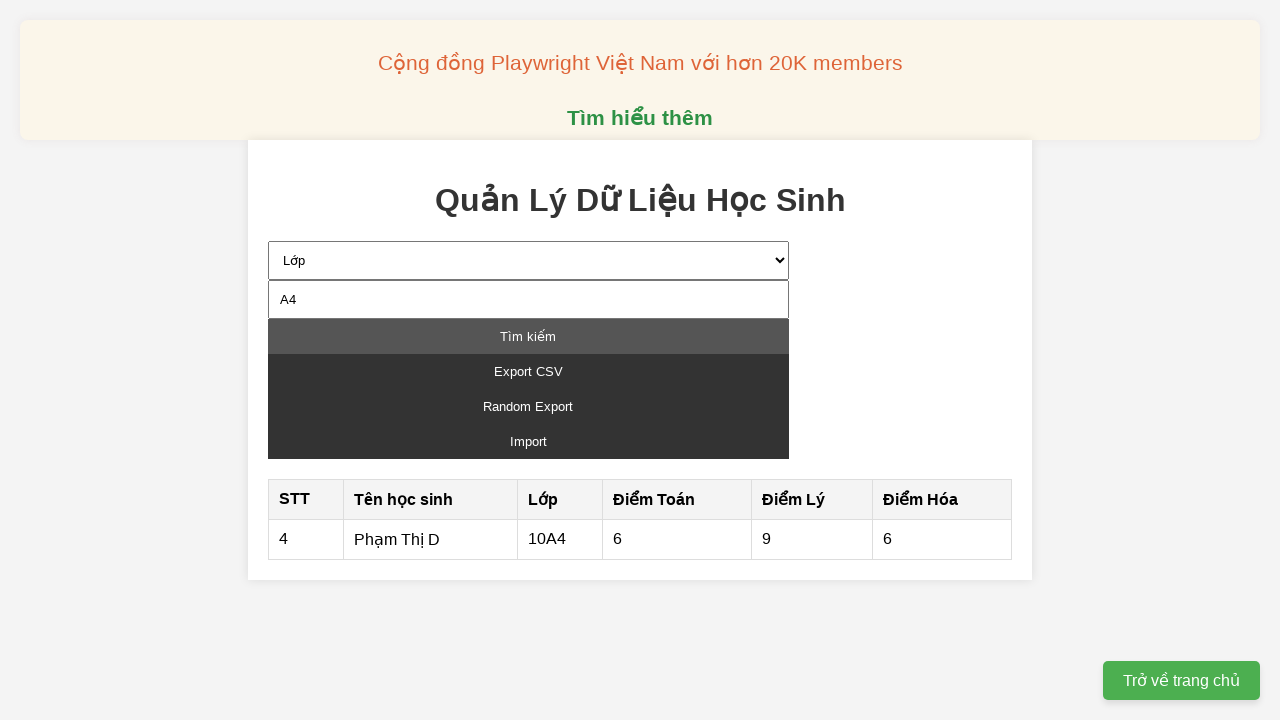

Retrieved all table rows for filtered verification
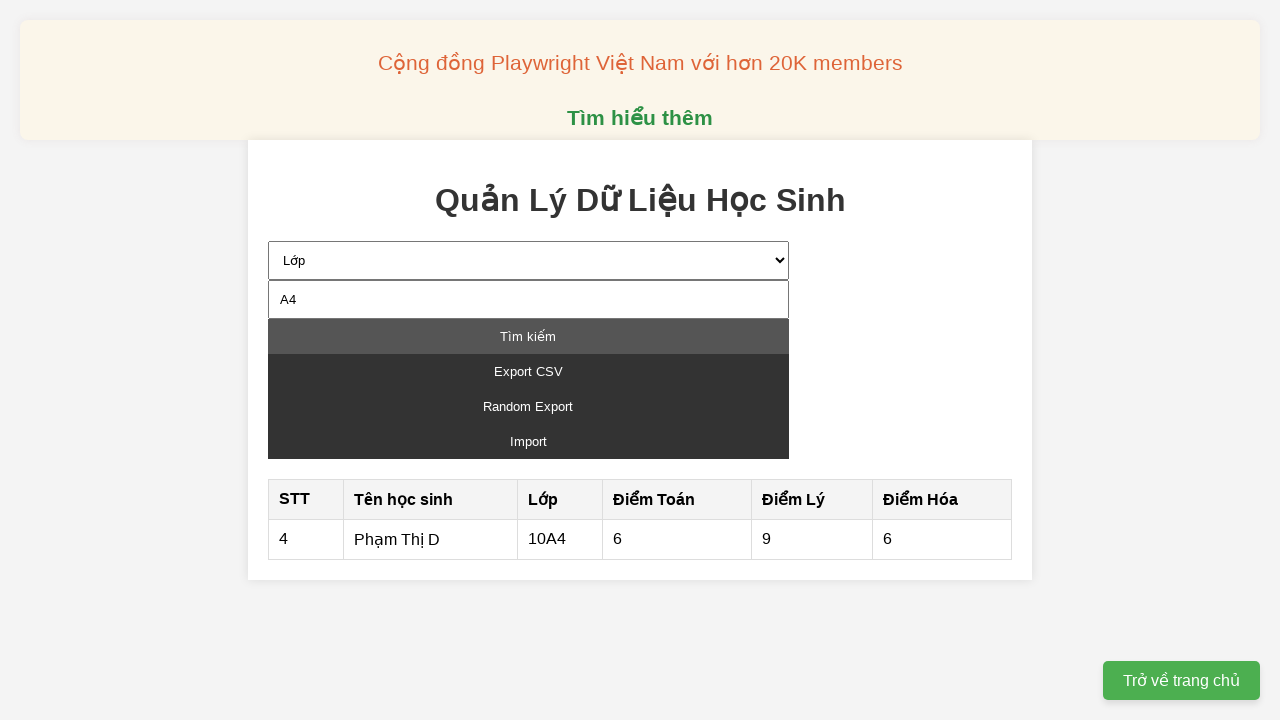

Verified that exactly 1 row is visible after filtering
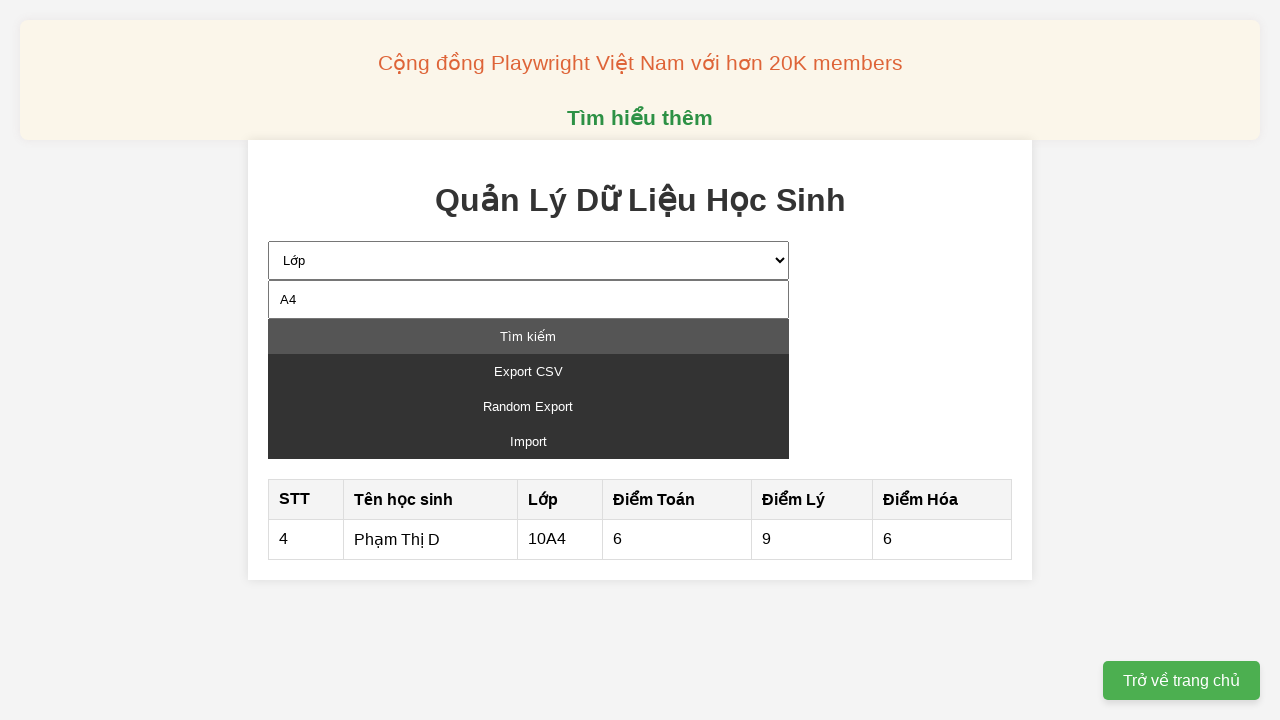

Verified filtered row content matches expected data: '4	Phạm Thị D	10A4	6	9	6'
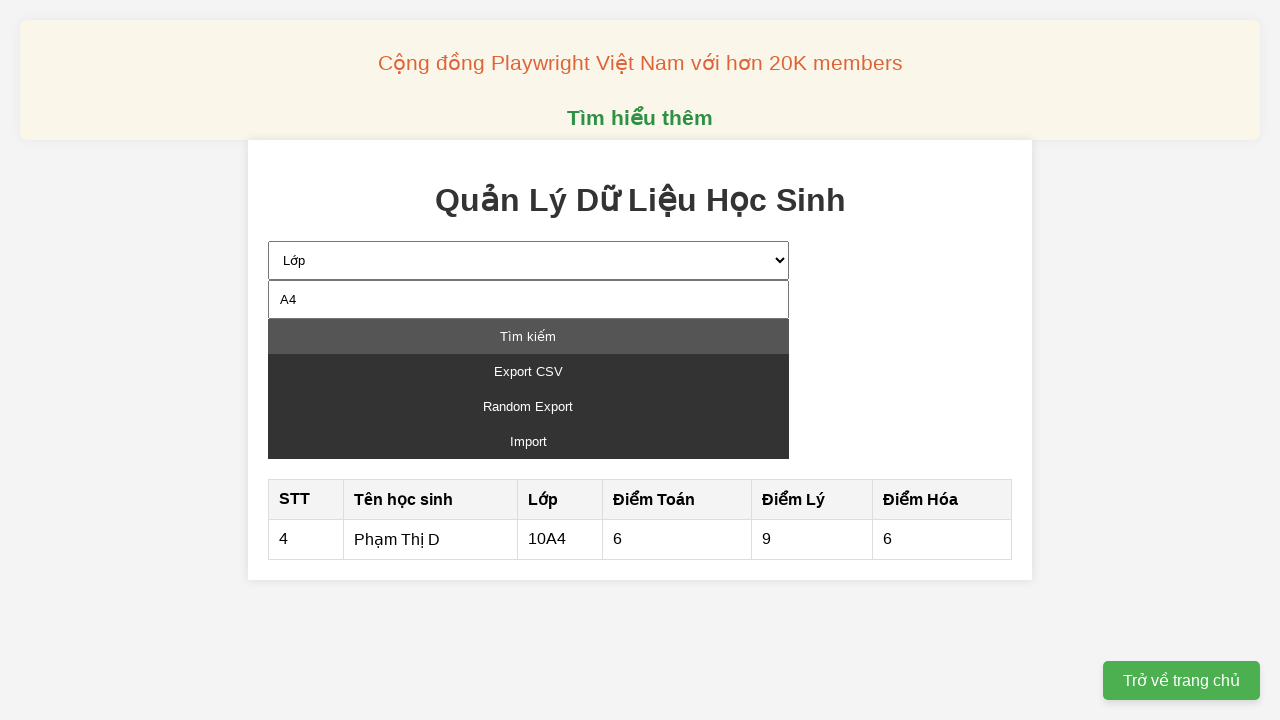

Cleared search input field on input#searchInput
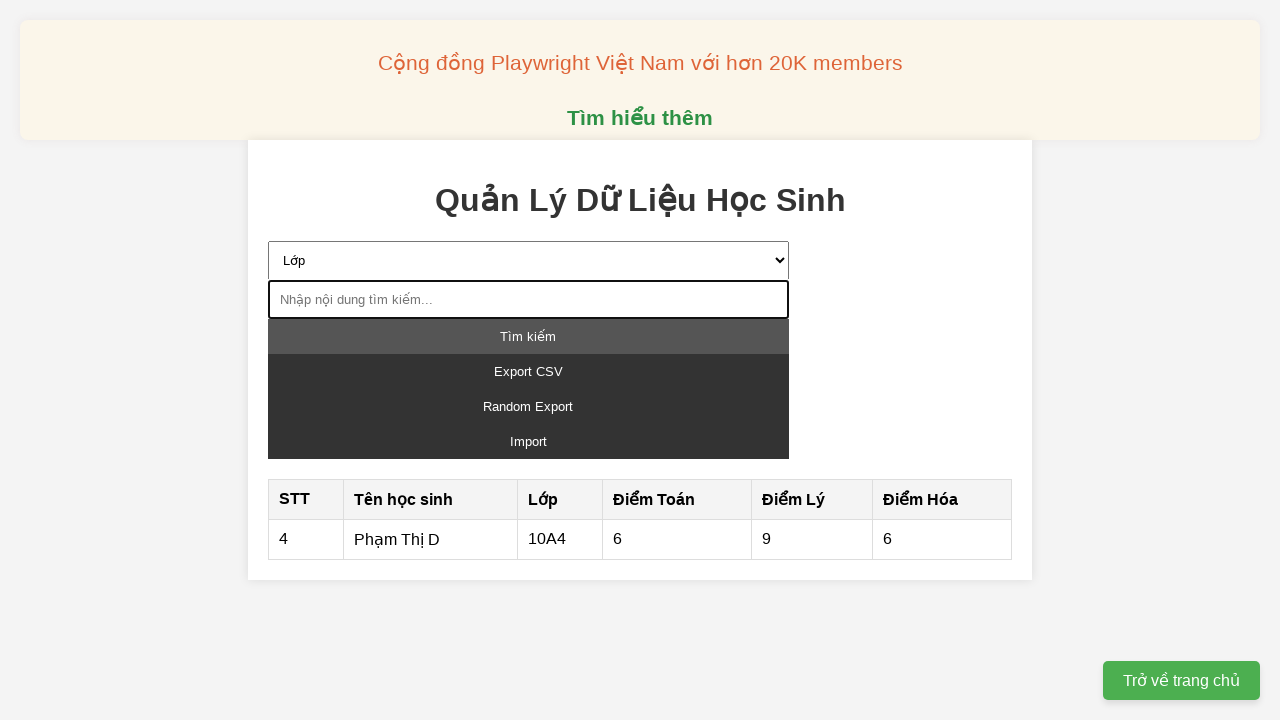

Clicked search button to display all records at (528, 336) on button#searchButton
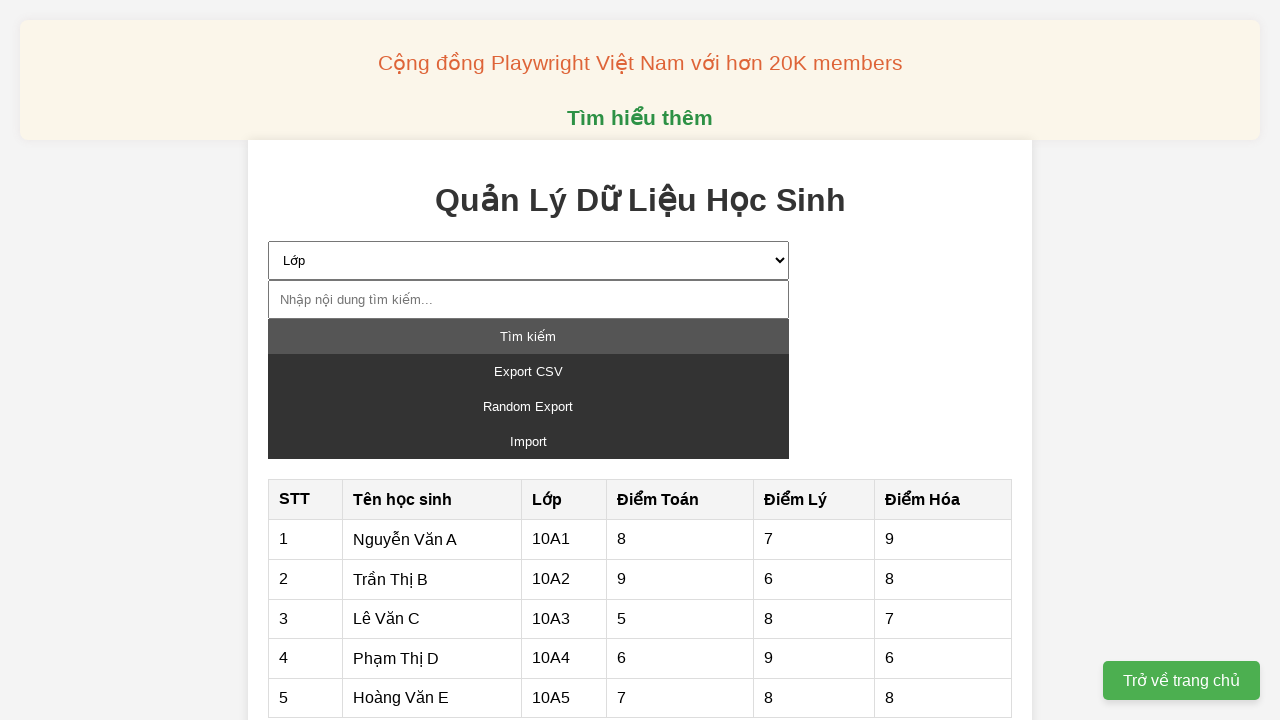

Waited for table to update after clearing search
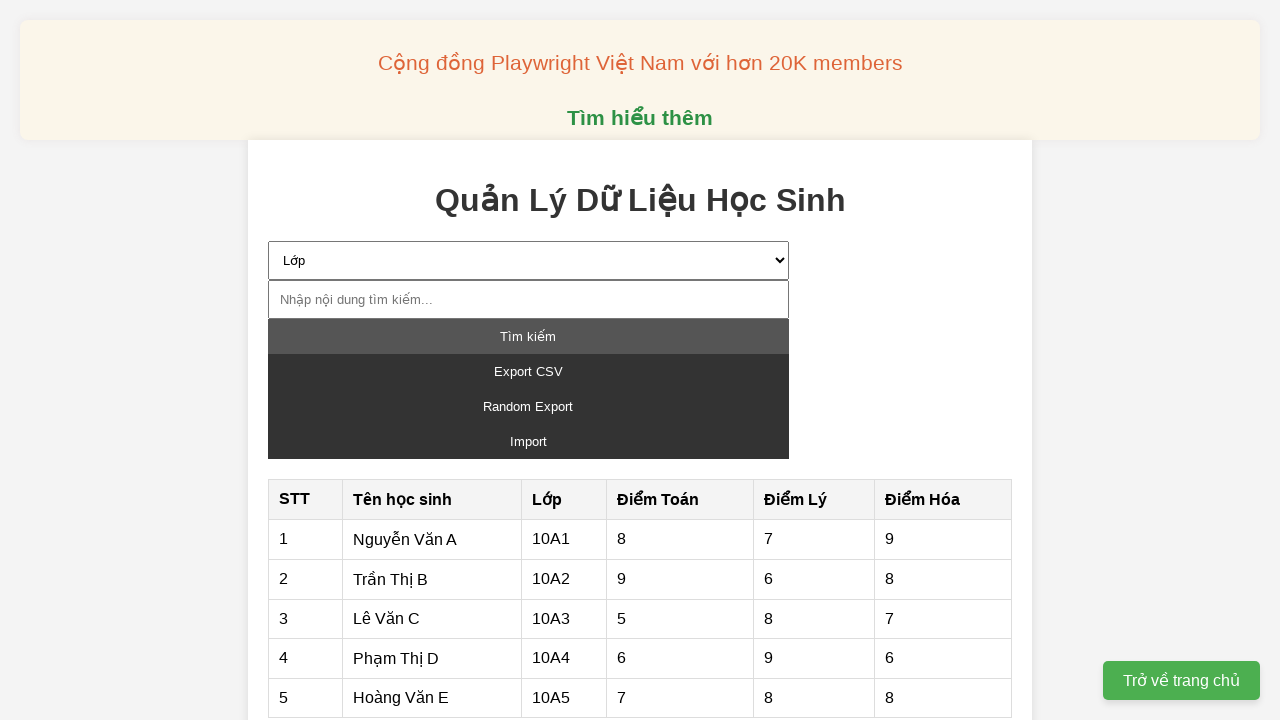

Retrieved all table rows to verify complete dataset
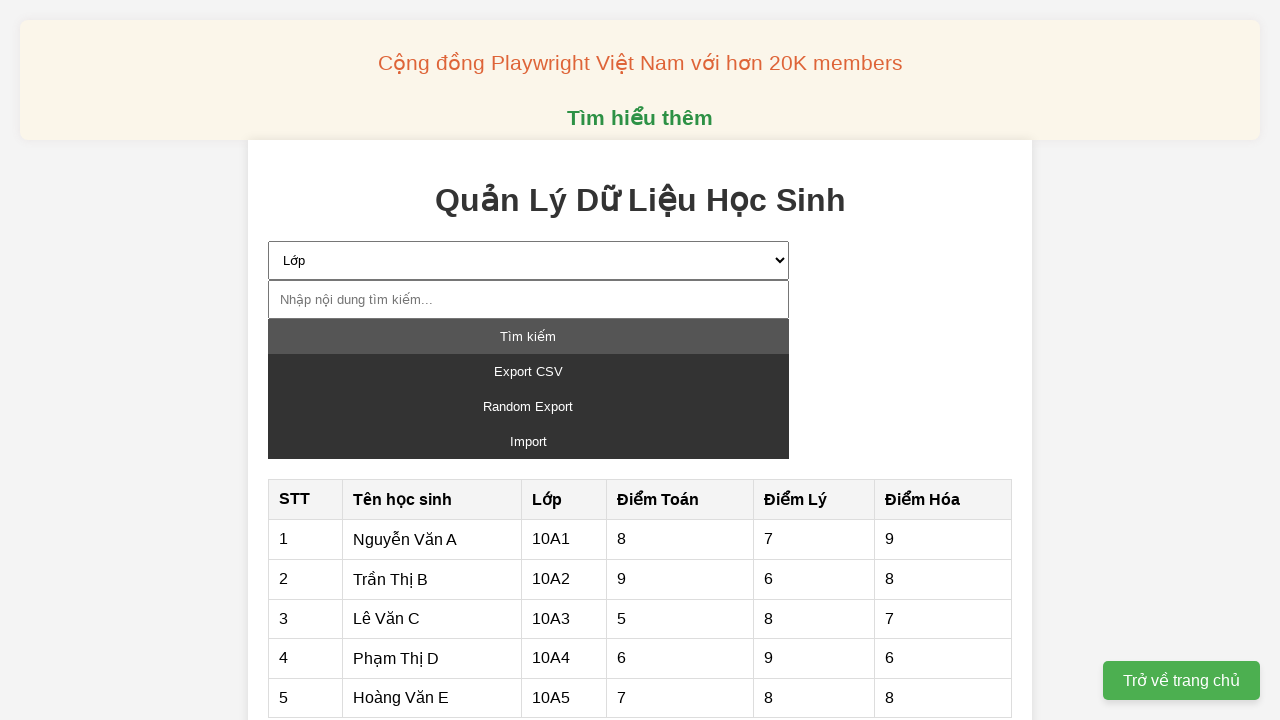

Verified that all 5 rows are displayed
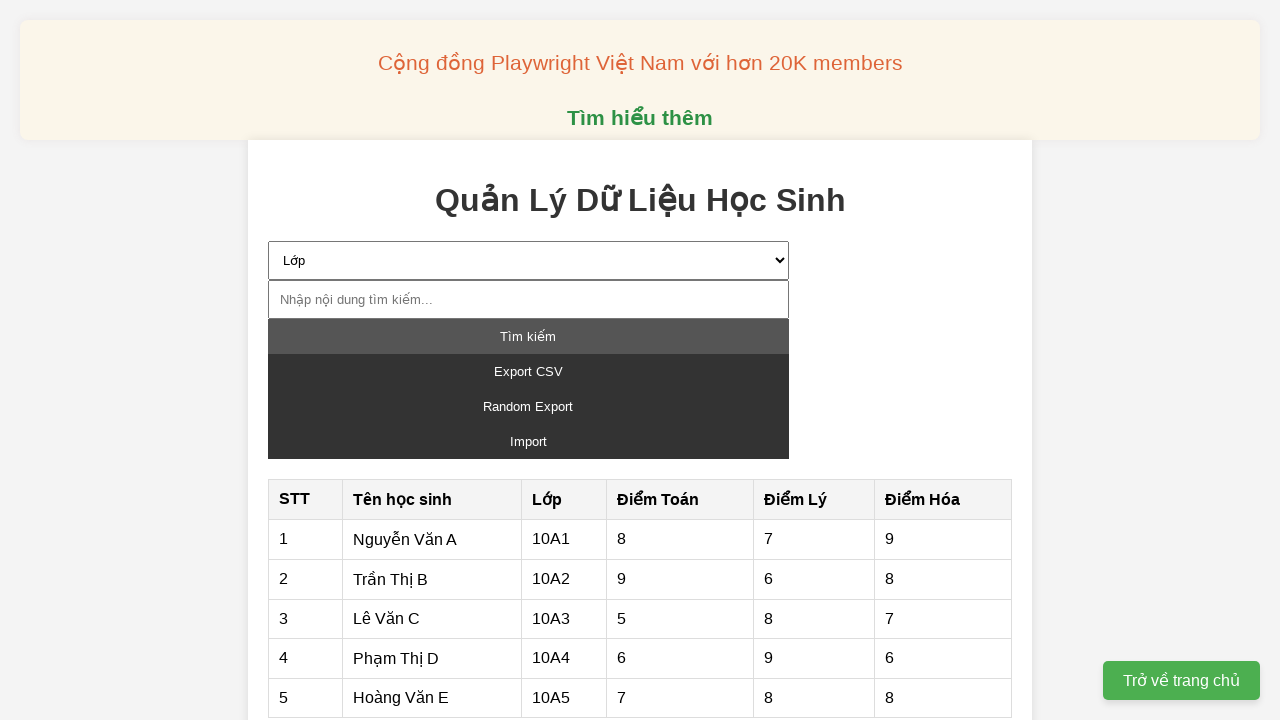

Verified row 1 content: '1	Nguyễn Văn A	10A1	8	7	9'
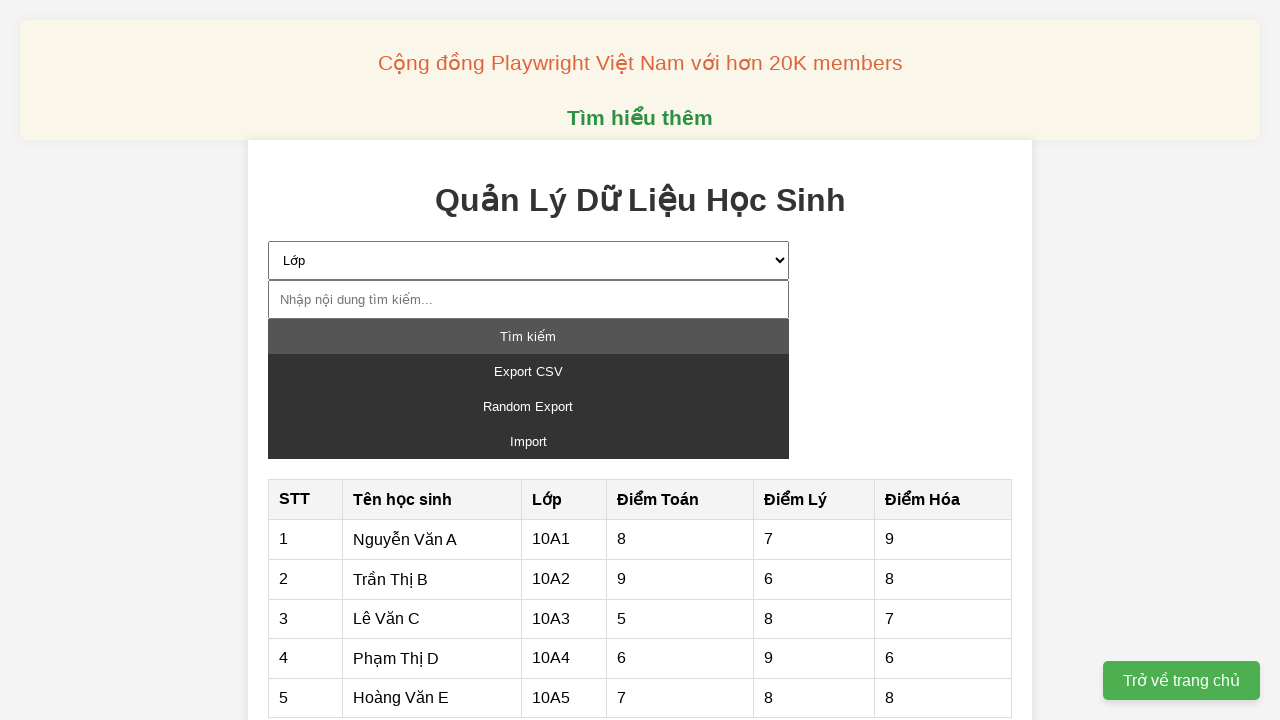

Verified row 2 content: '2	Trần Thị B	10A2	9	6	8'
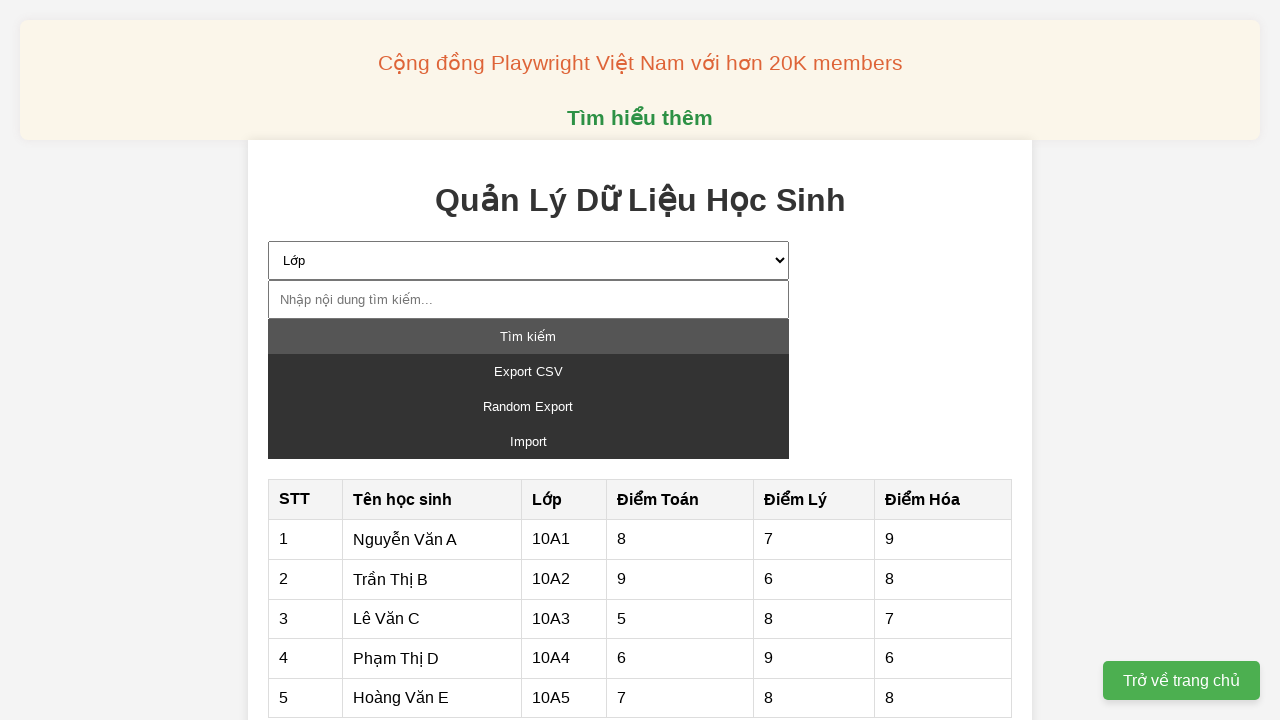

Verified row 3 content: '3	Lê Văn C	10A3	5	8	7'
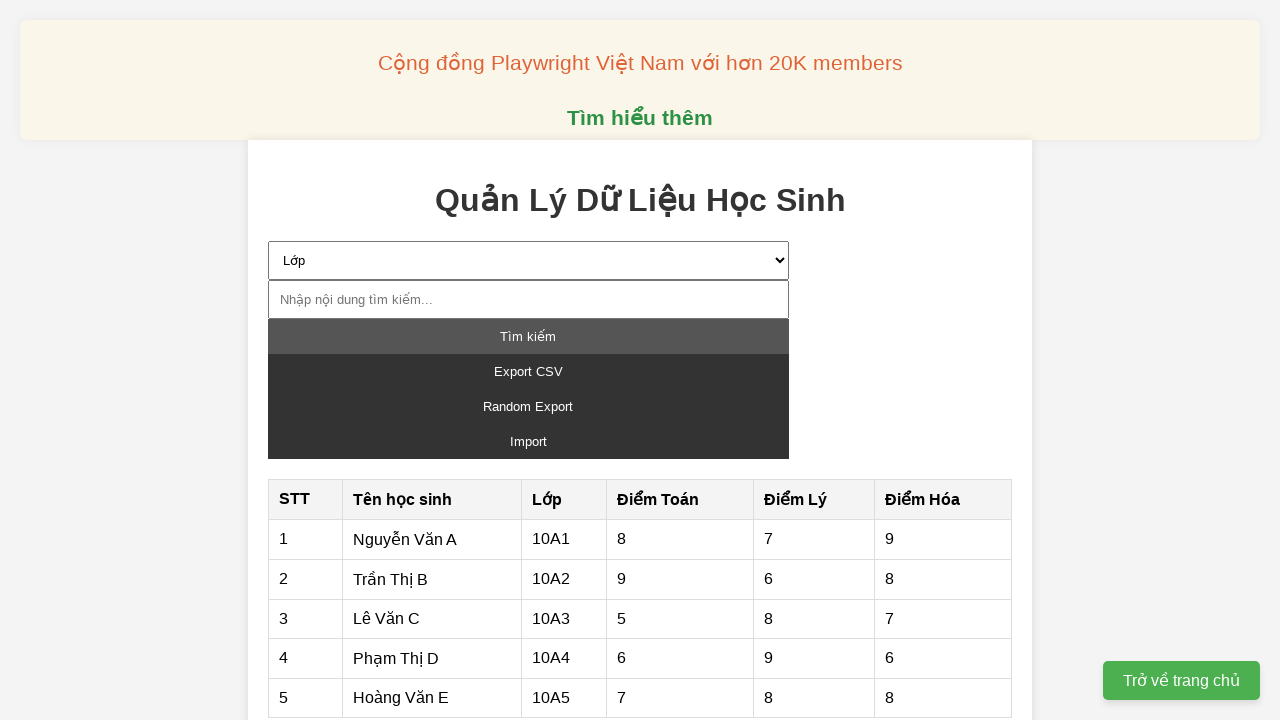

Verified row 4 content: '4	Phạm Thị D	10A4	6	9	6'
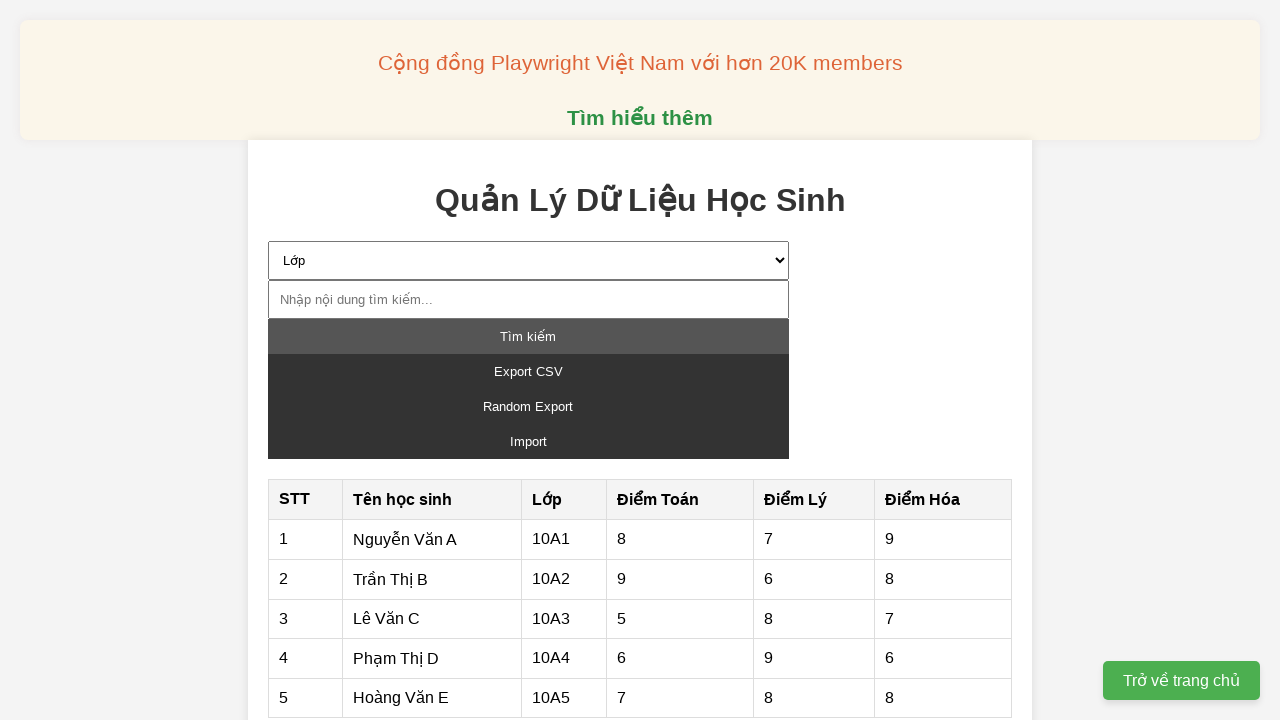

Verified row 5 content: '5	Hoàng Văn E	10A5	7	8	8'
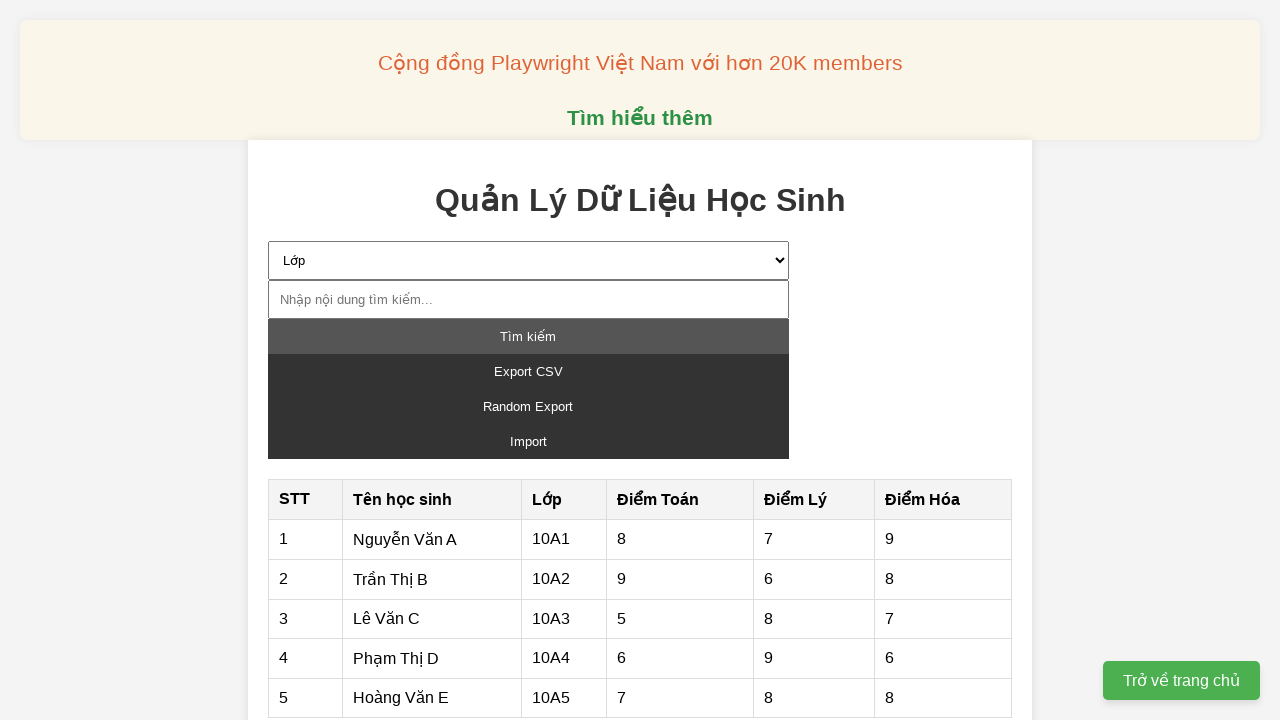

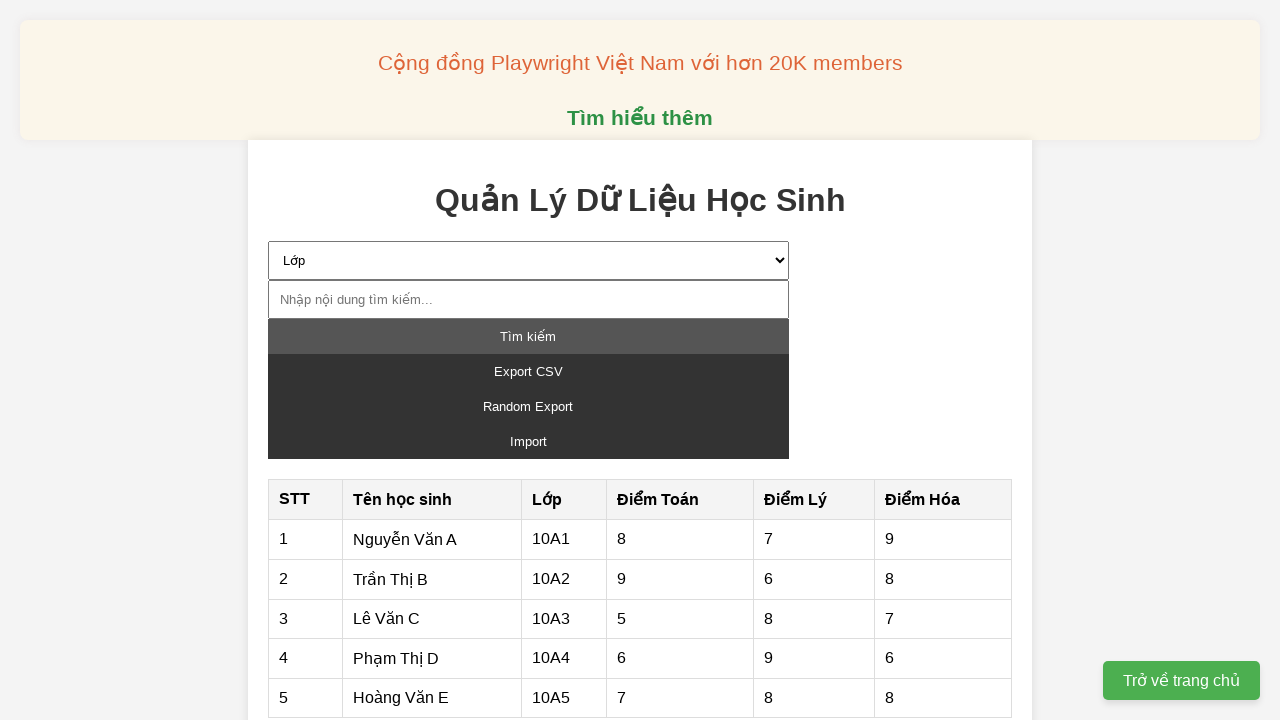